Tests Gmail's footer links by opening Help, Privacy, and Terms in new windows, then switches between windows to verify they open correctly, closes them, and returns to the main window to enter an email address

Starting URL: https://gmail.com

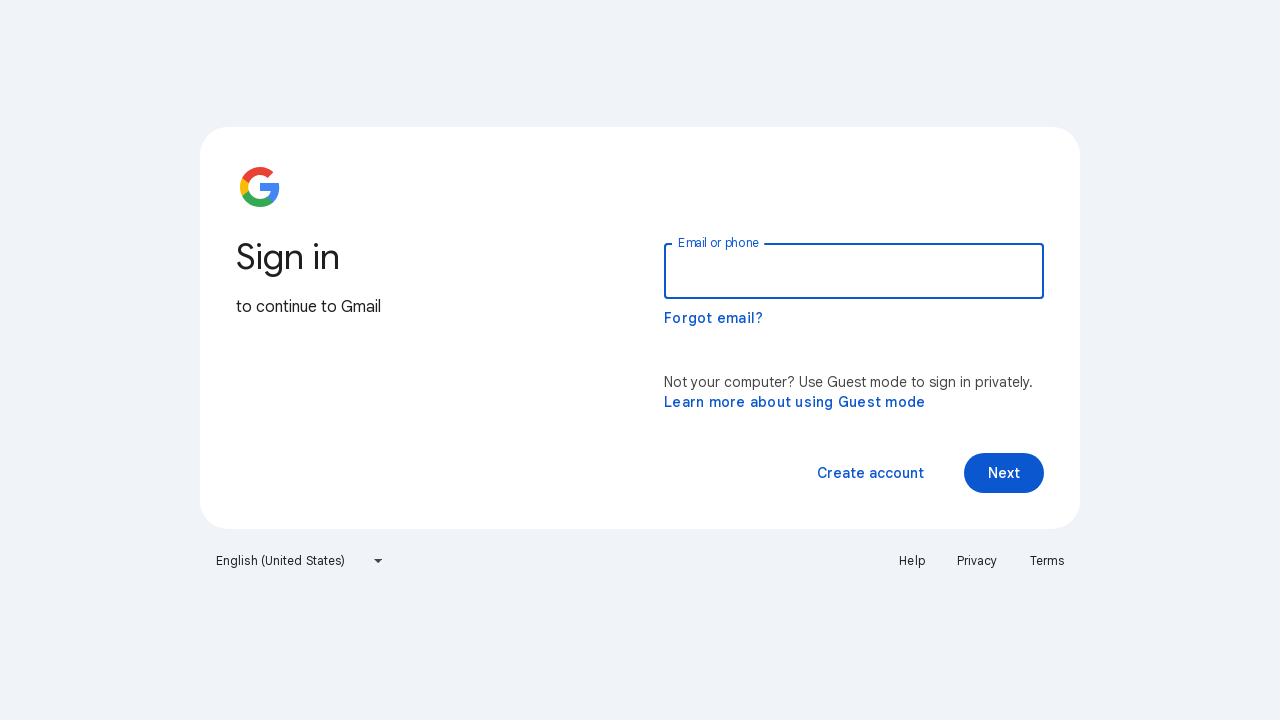

Stored main Gmail page for later reference
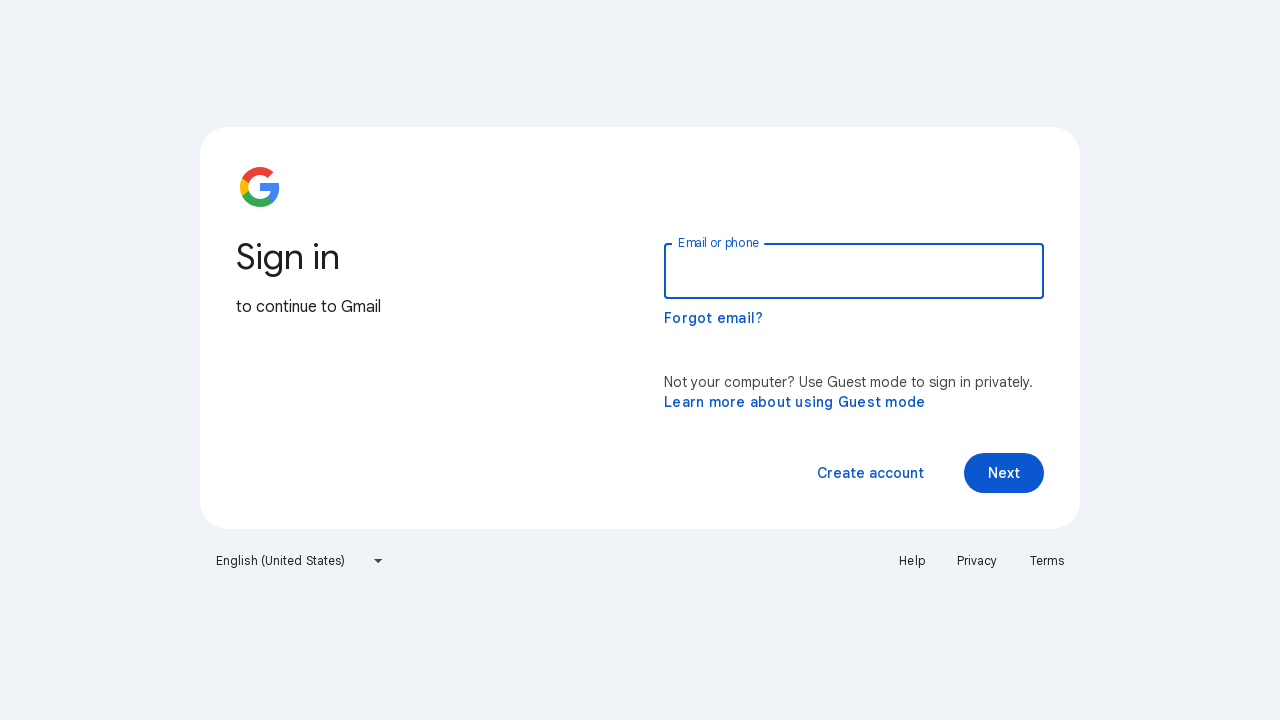

Clicked Help link to open in new window at (912, 561) on text=Help
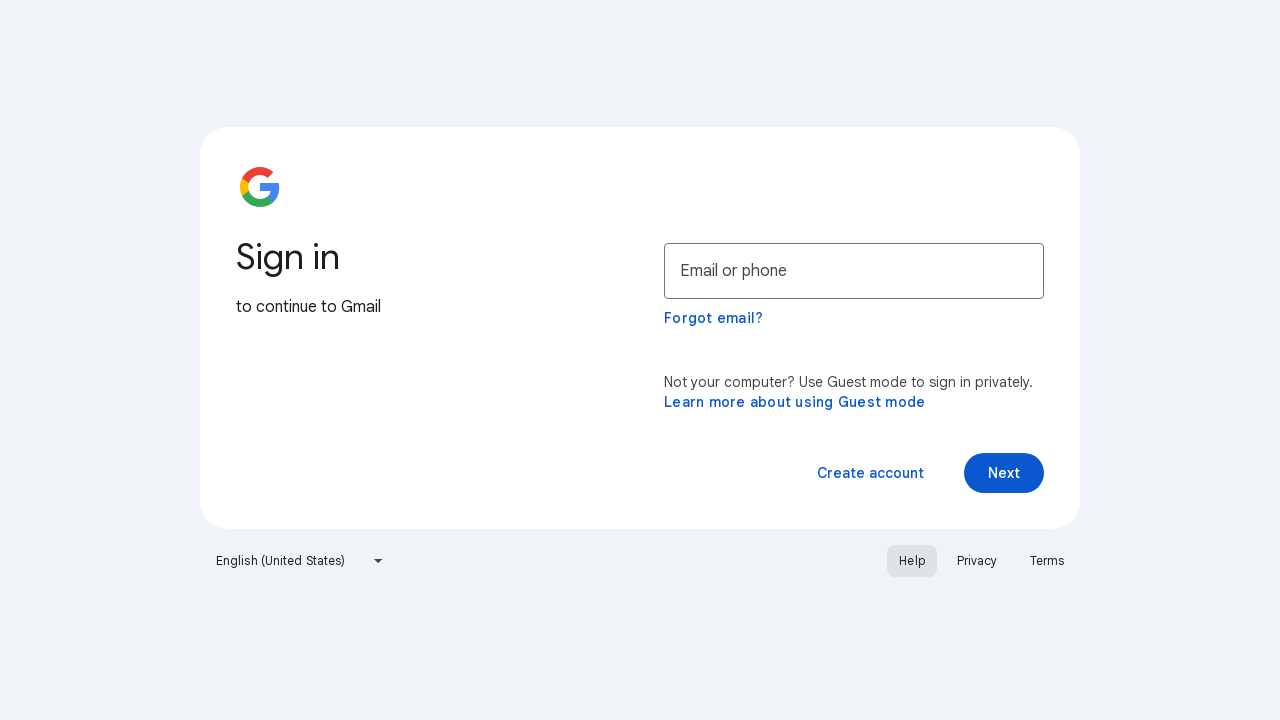

Captured Help page reference from new window
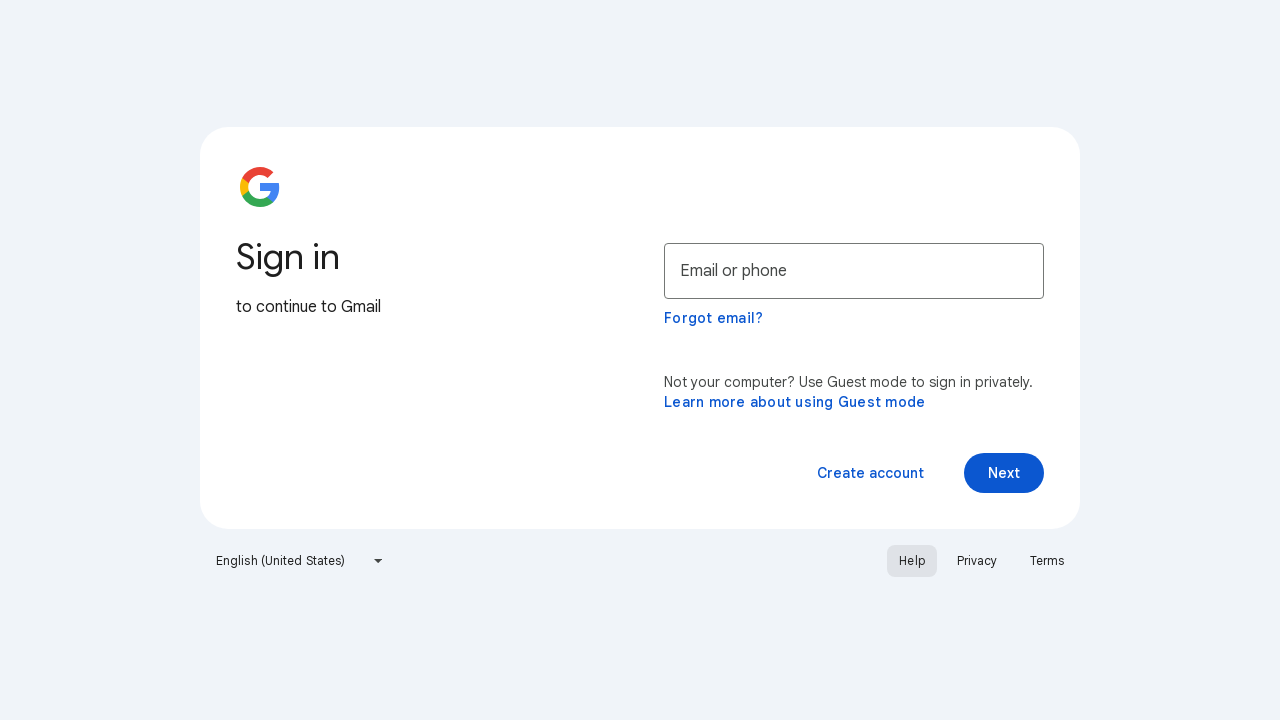

Waited for Help page to load completely
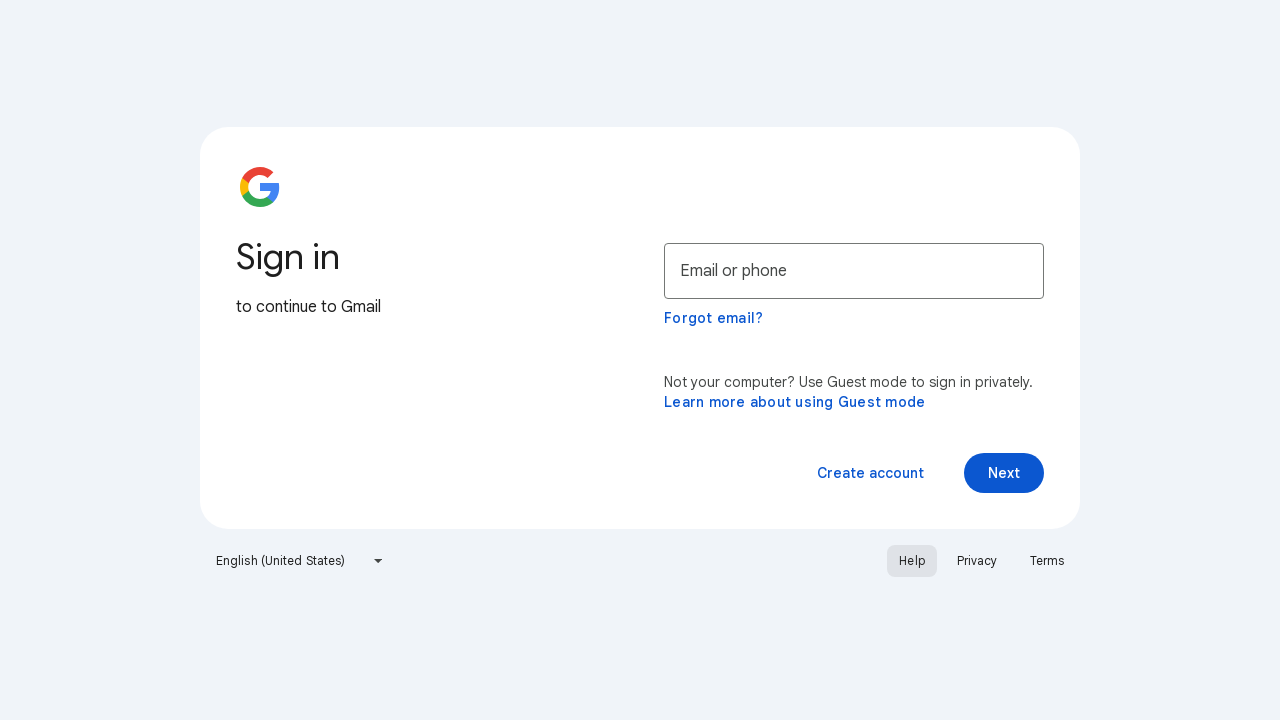

Retrieved Help page title: Google Account Help
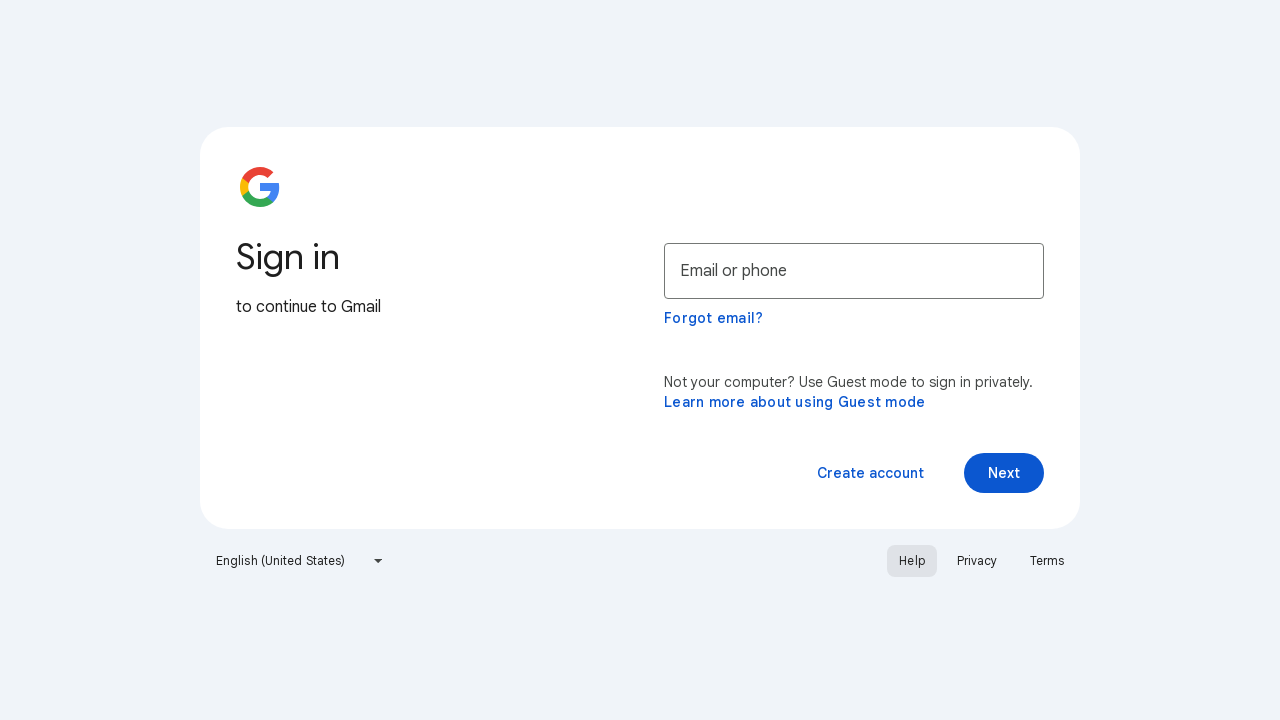

Closed Help page window
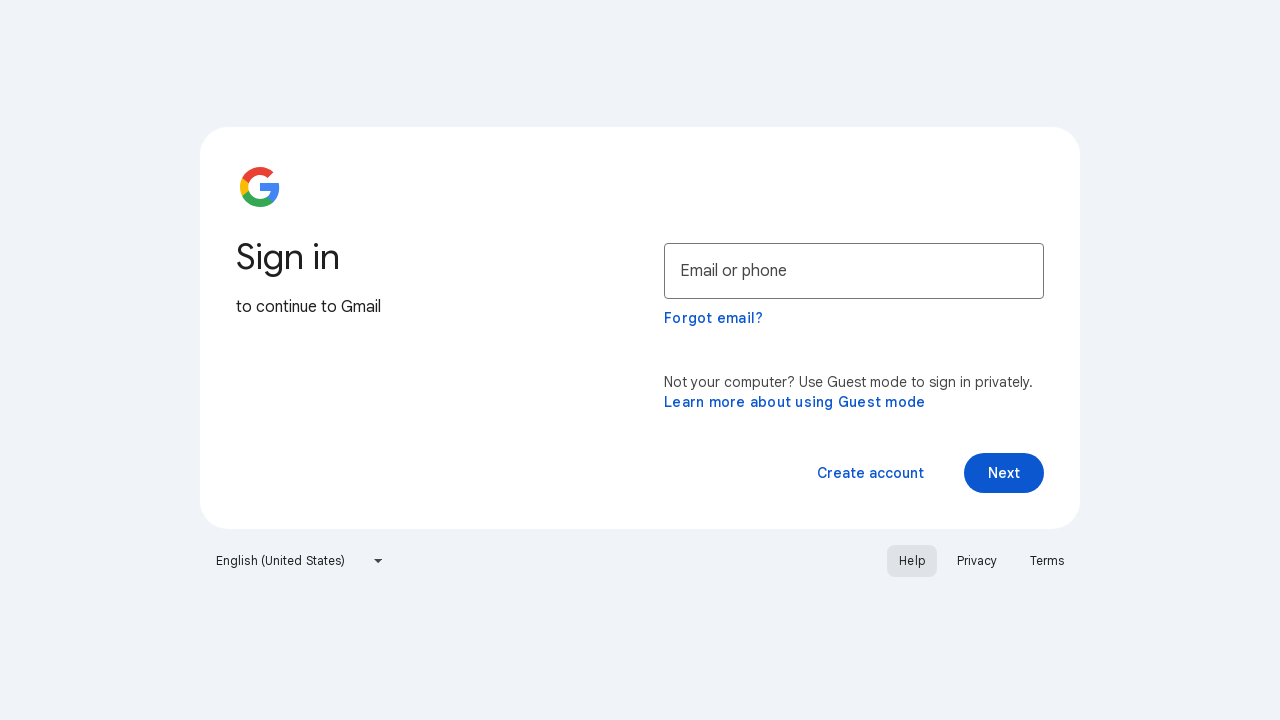

Clicked Privacy link to open in new window at (977, 561) on text=Privacy
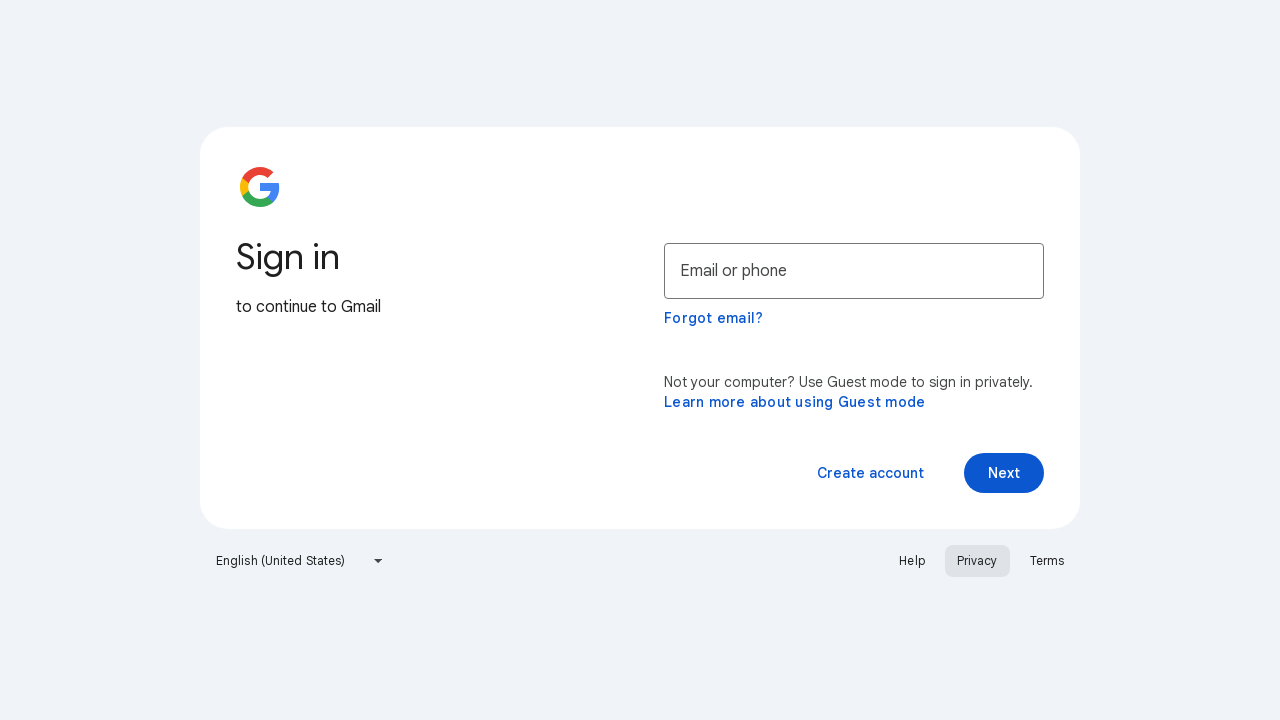

Captured Privacy page reference from new window
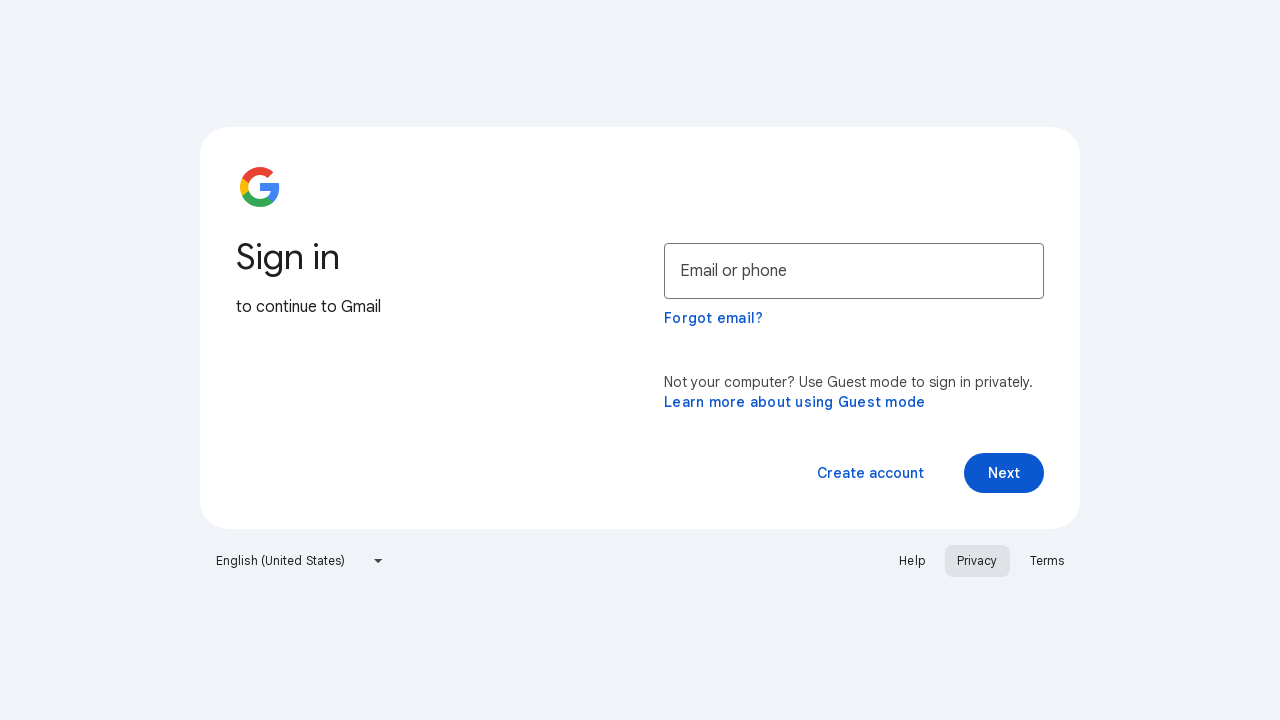

Waited for Privacy page to load completely
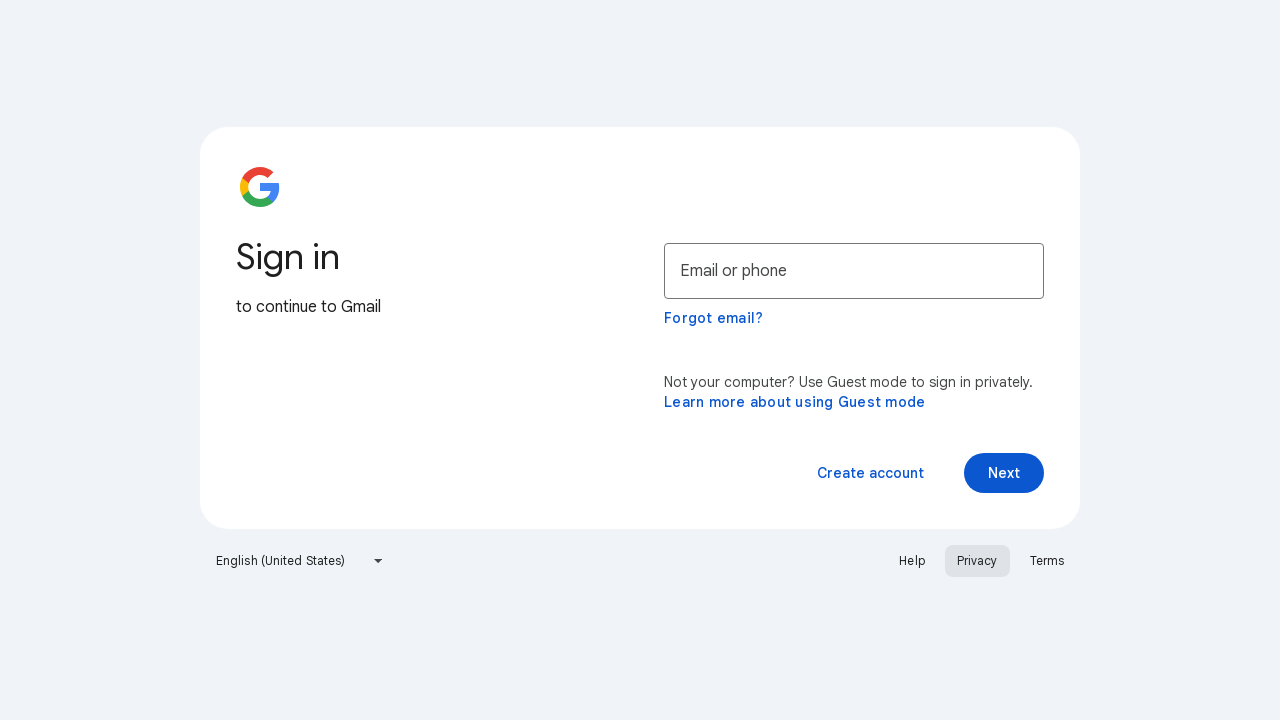

Retrieved Privacy page title: Privacy Policy – Privacy & Terms – Google
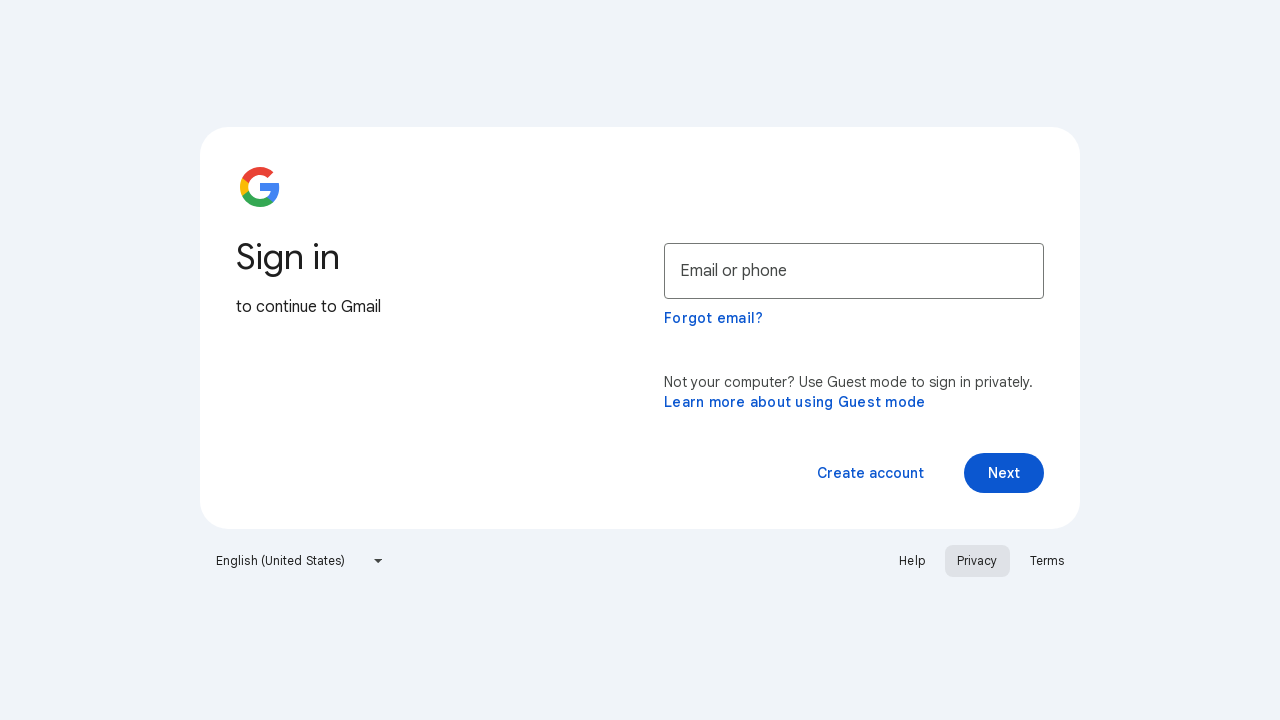

Closed Privacy page window
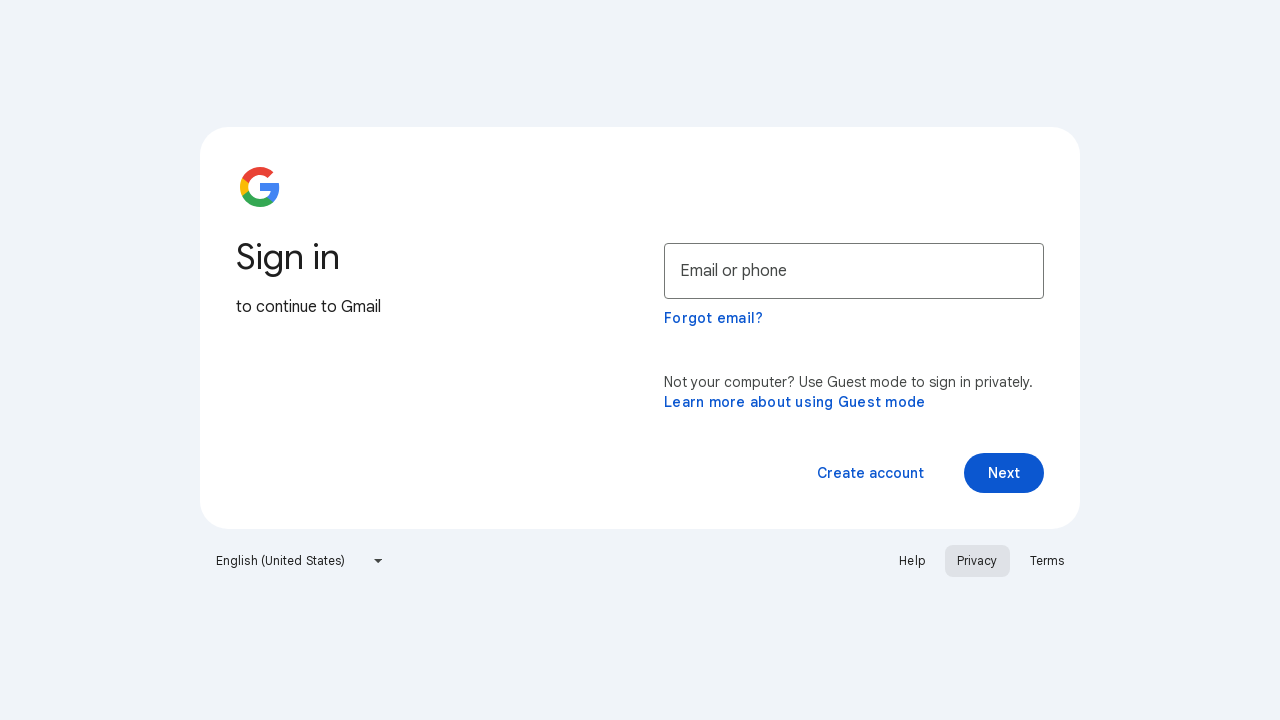

Clicked Terms link to open in new window at (1047, 561) on text=Terms
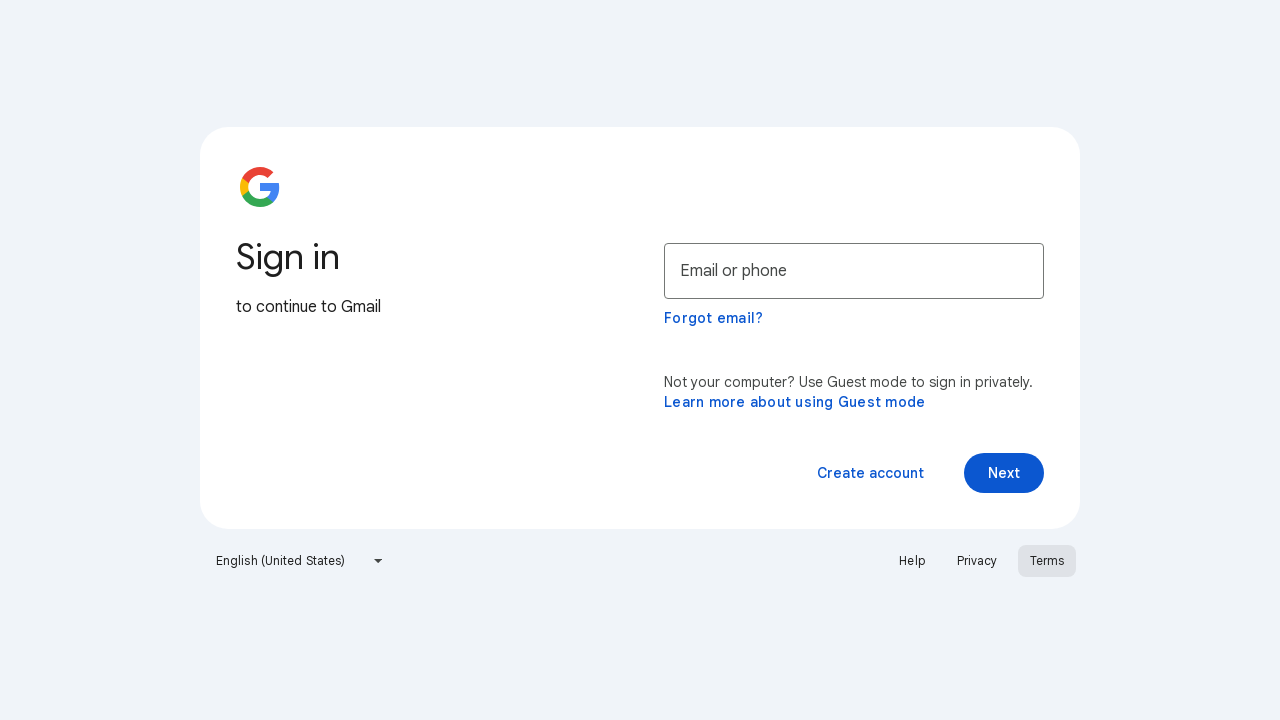

Captured Terms page reference from new window
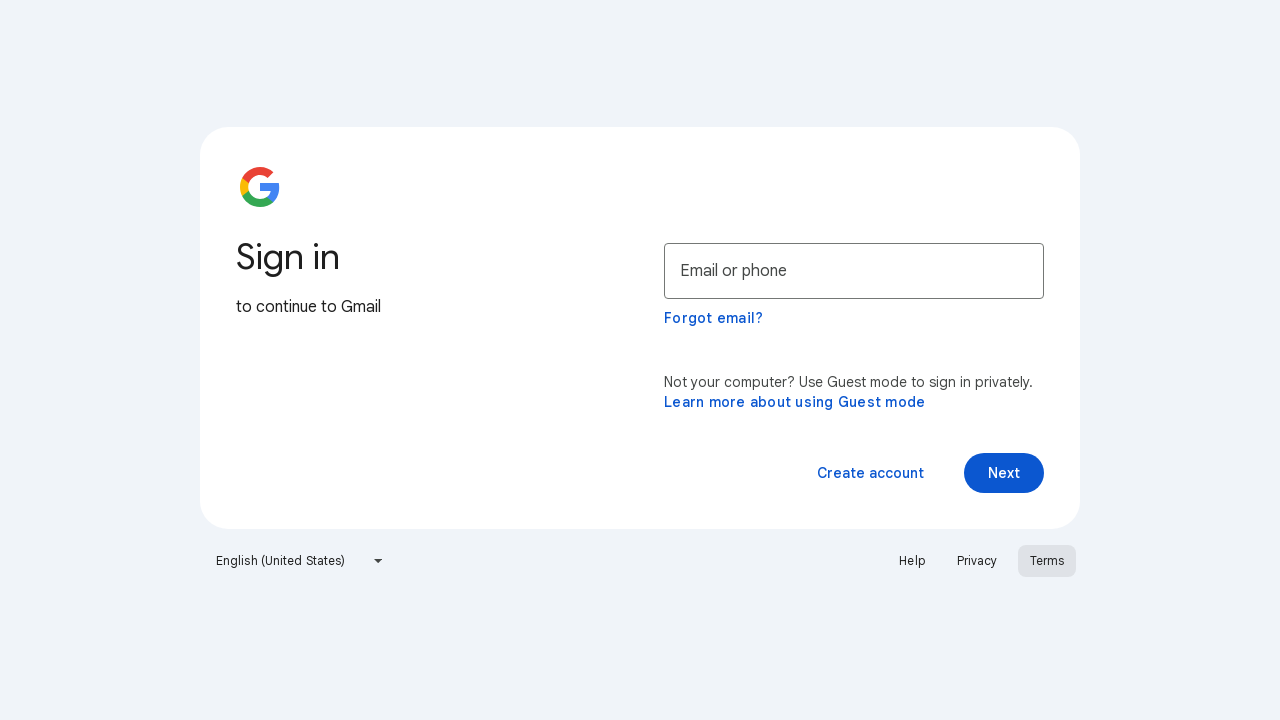

Waited for Terms page to load completely
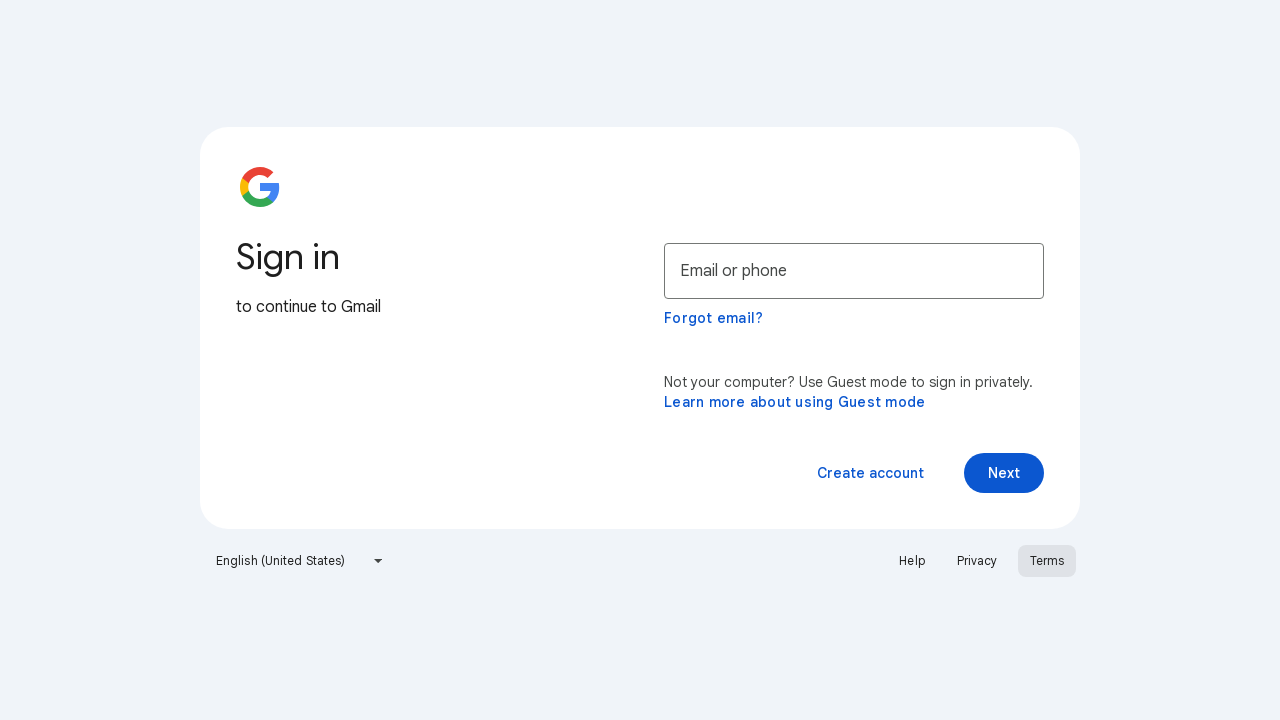

Retrieved Terms page title: Google Terms of Service – Privacy & Terms – Google
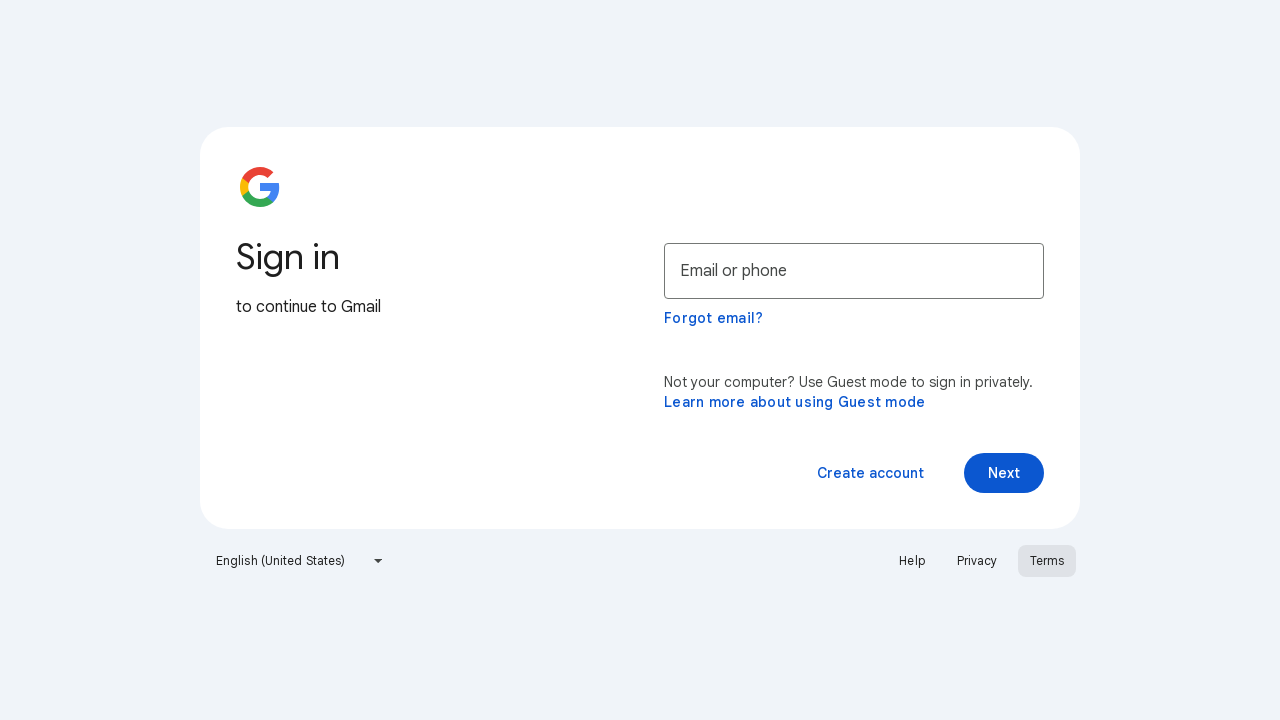

Closed Terms page window
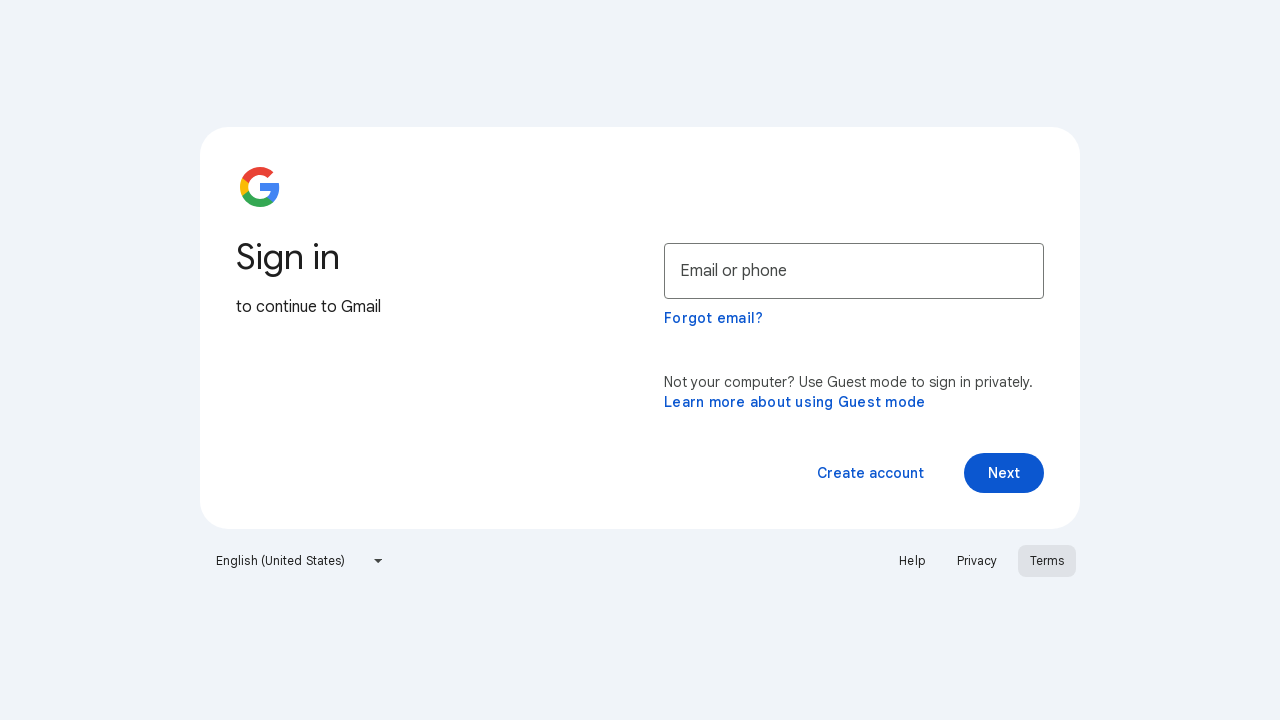

Filled email field with testuser123@gmail.com on main Gmail window on input[name='identifier']
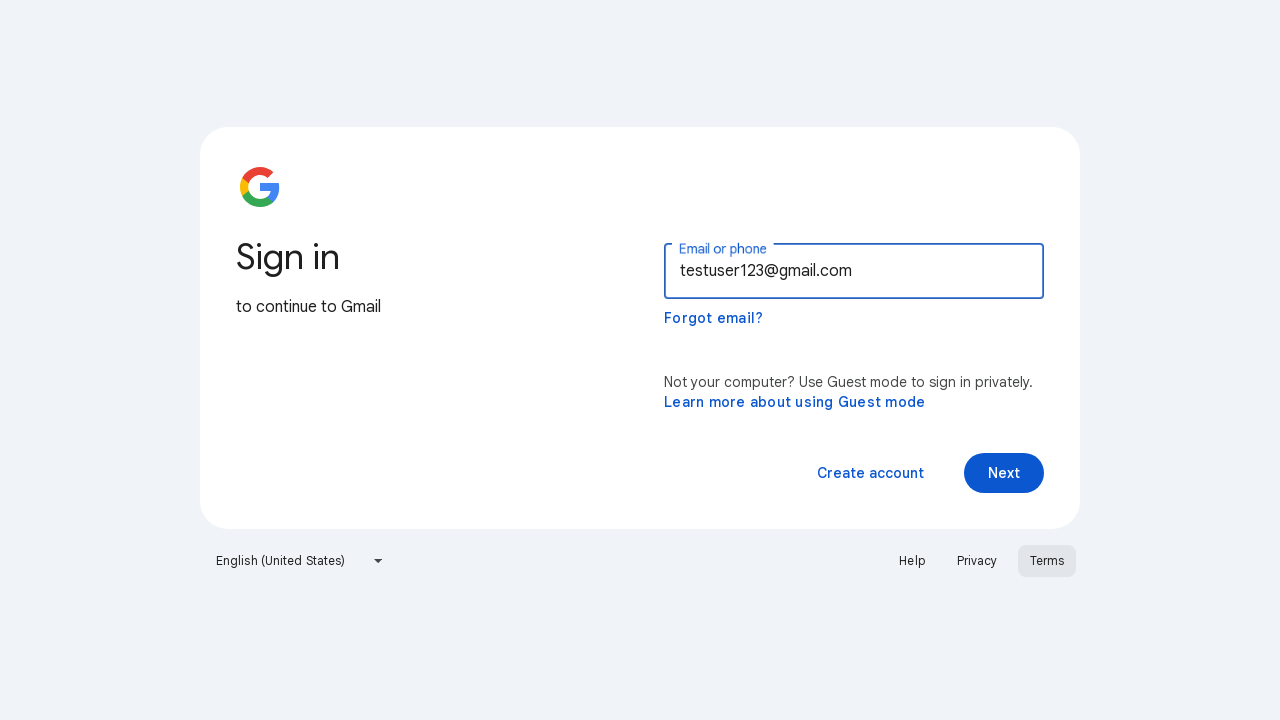

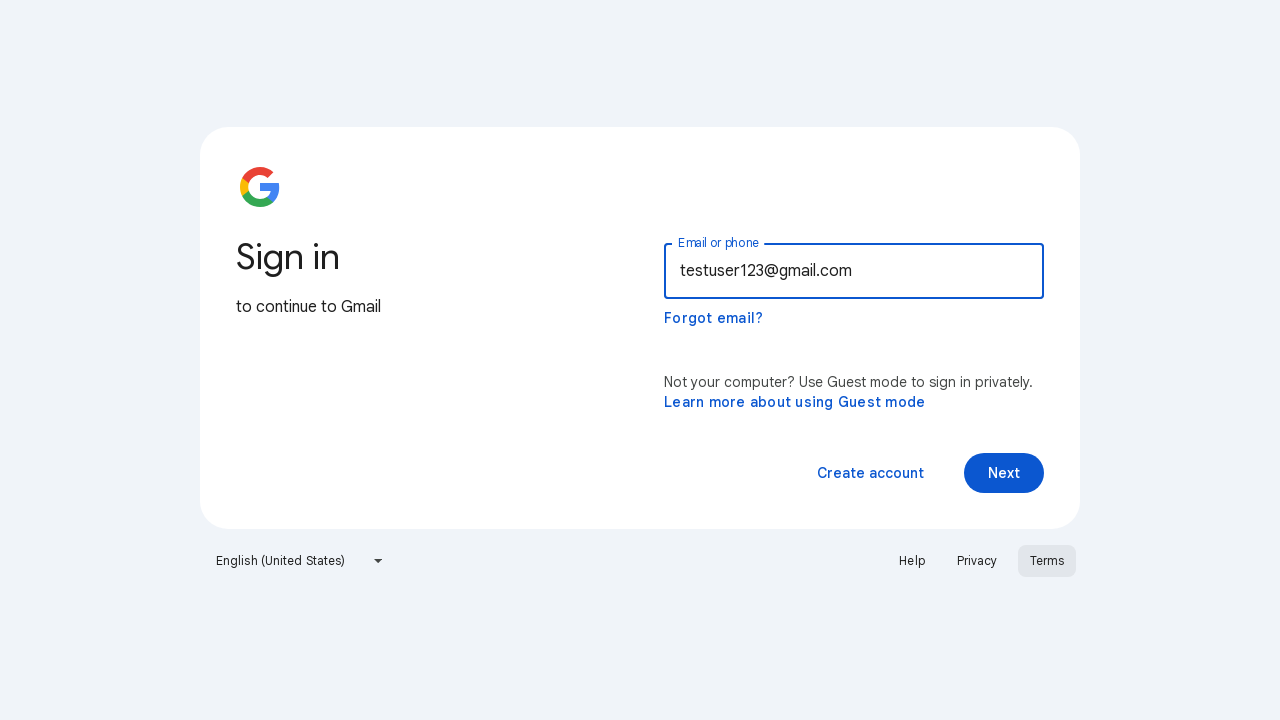